Tests selecting an option from a dropdown menu that uses buttons and links

Starting URL: https://thefreerangetester.github.io/sandbox-automation-testing/

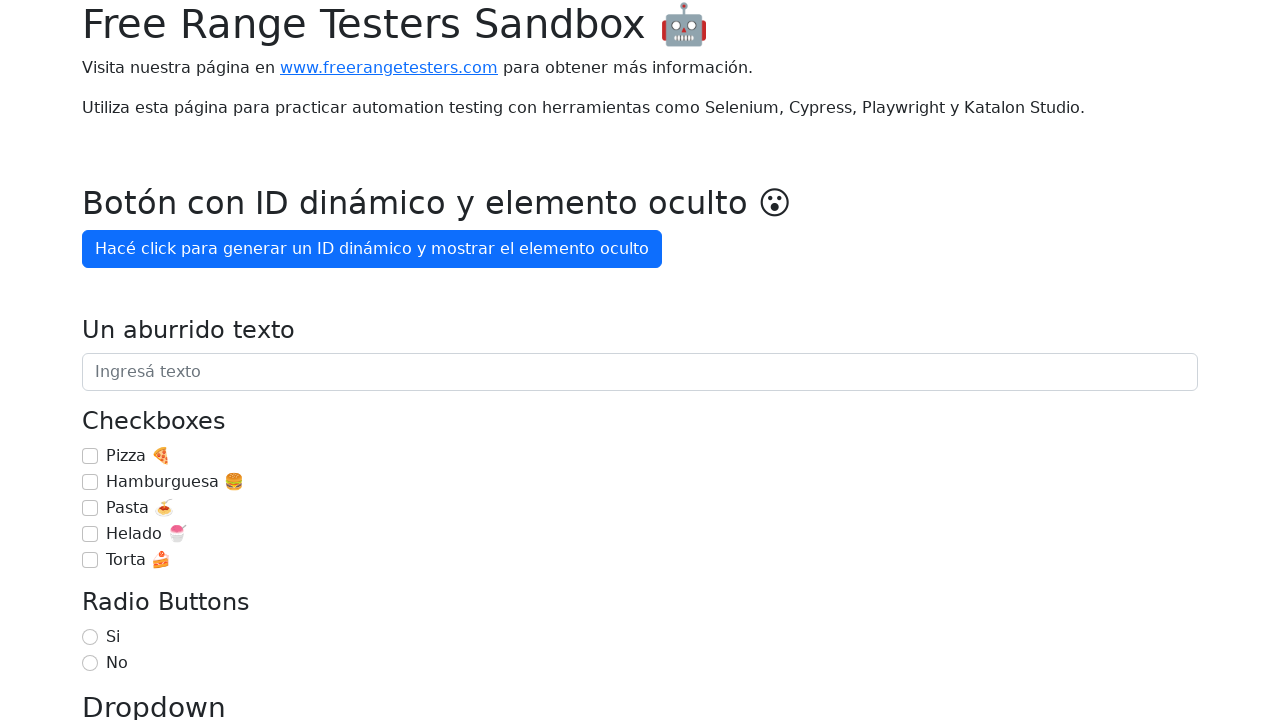

Clicked dropdown button 'Día de la semana' to open options at (171, 360) on internal:role=button[name="Día de la semana"i]
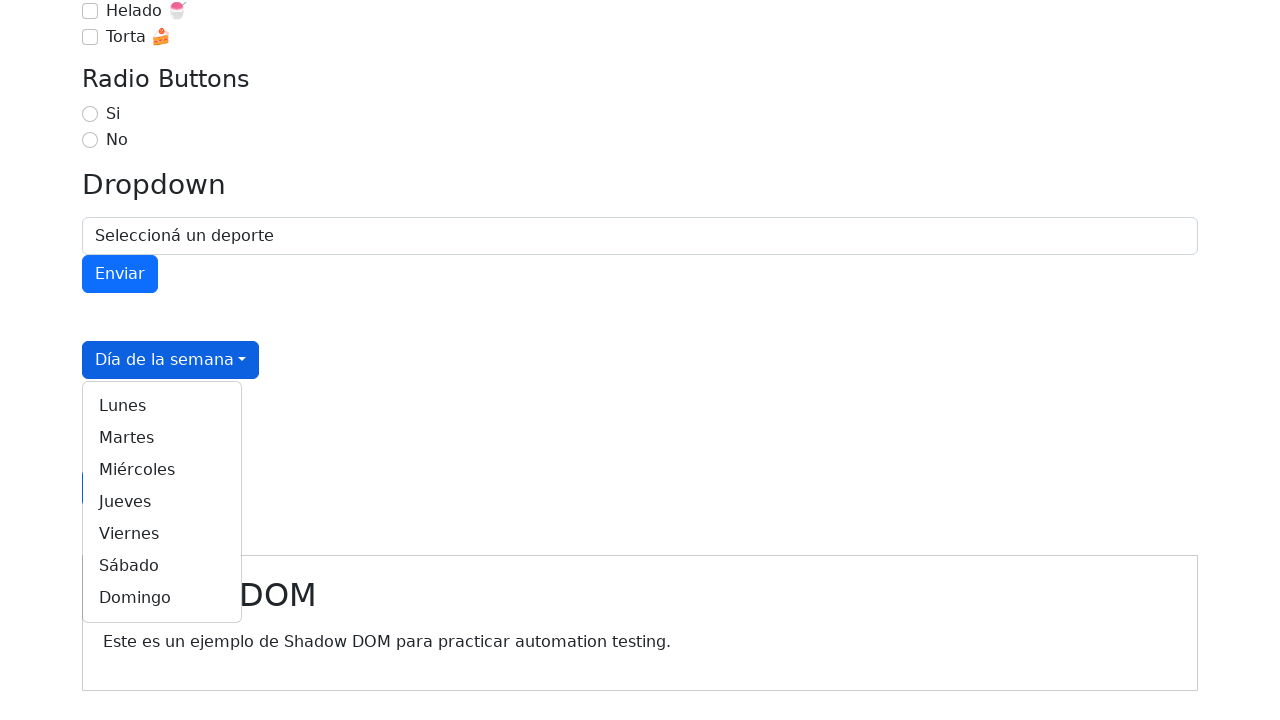

Selected 'Martes' from the dropdown menu at (162, 438) on internal:role=link[name="Martes"i]
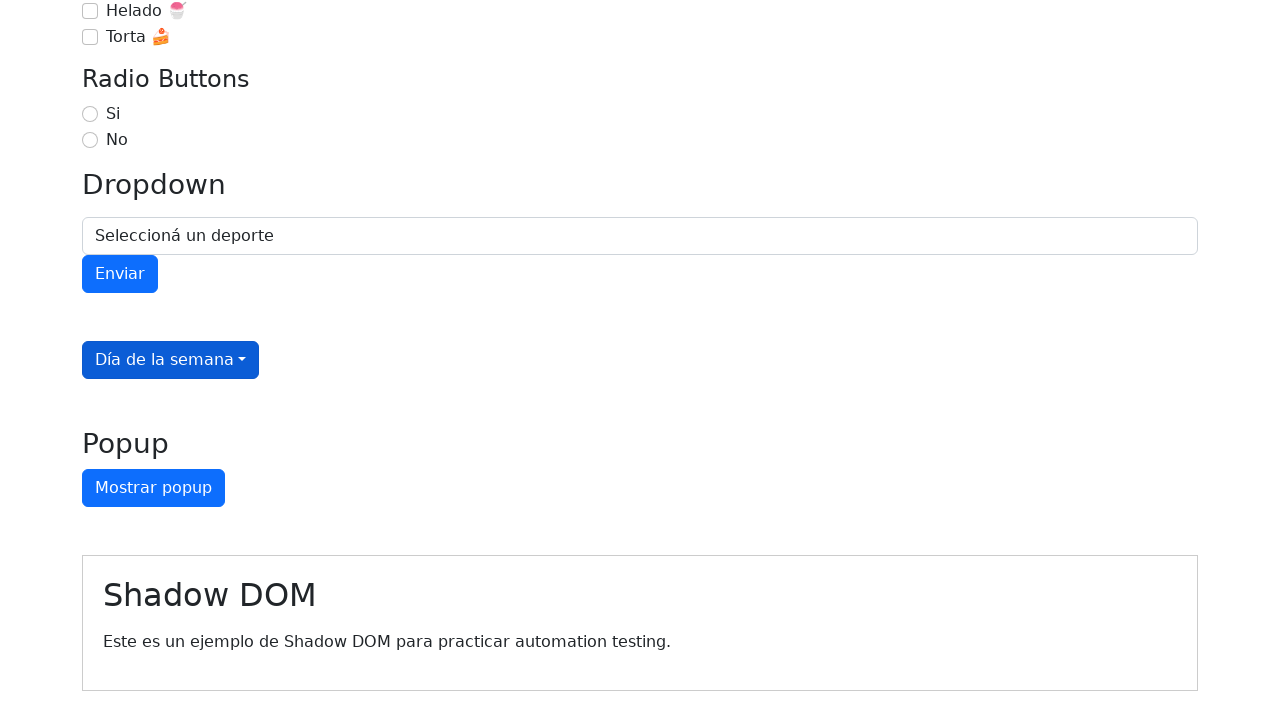

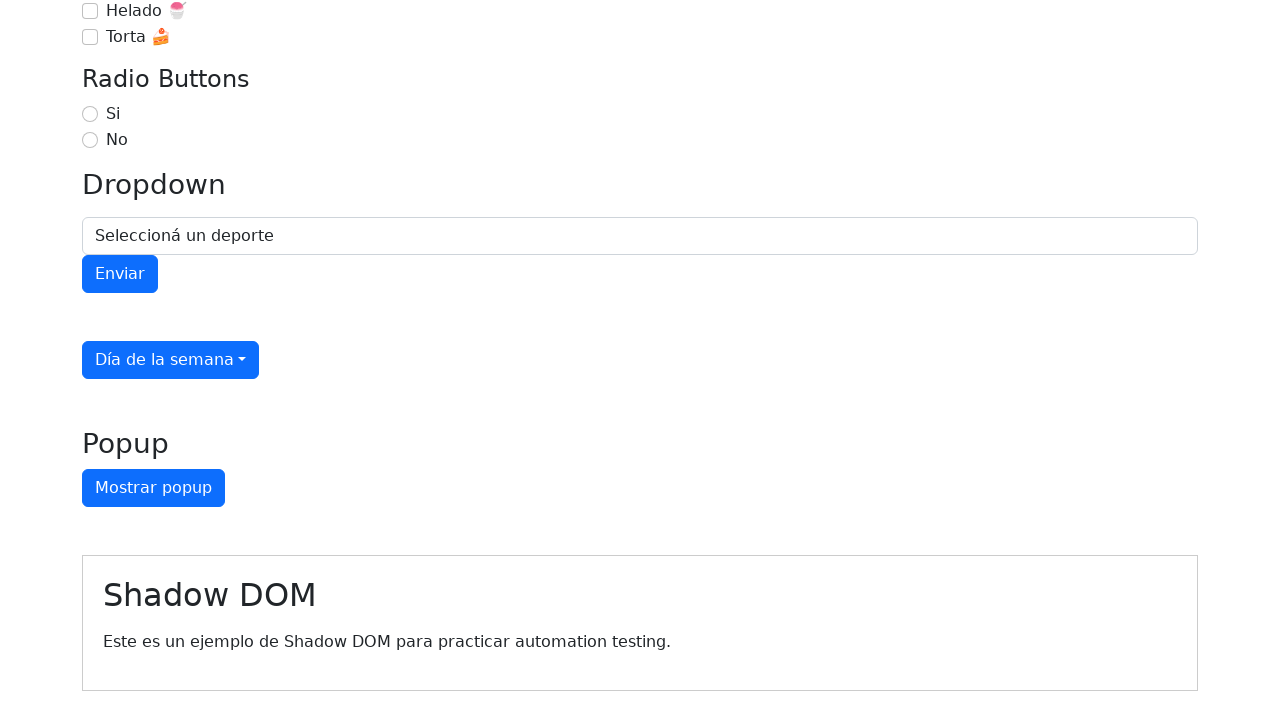